Tests form filling by first clicking a dynamically calculated link text, then filling out a form with first name, last name, city, and country fields, submitting the form, and handling the resulting alert.

Starting URL: http://suninjuly.github.io/find_link_text

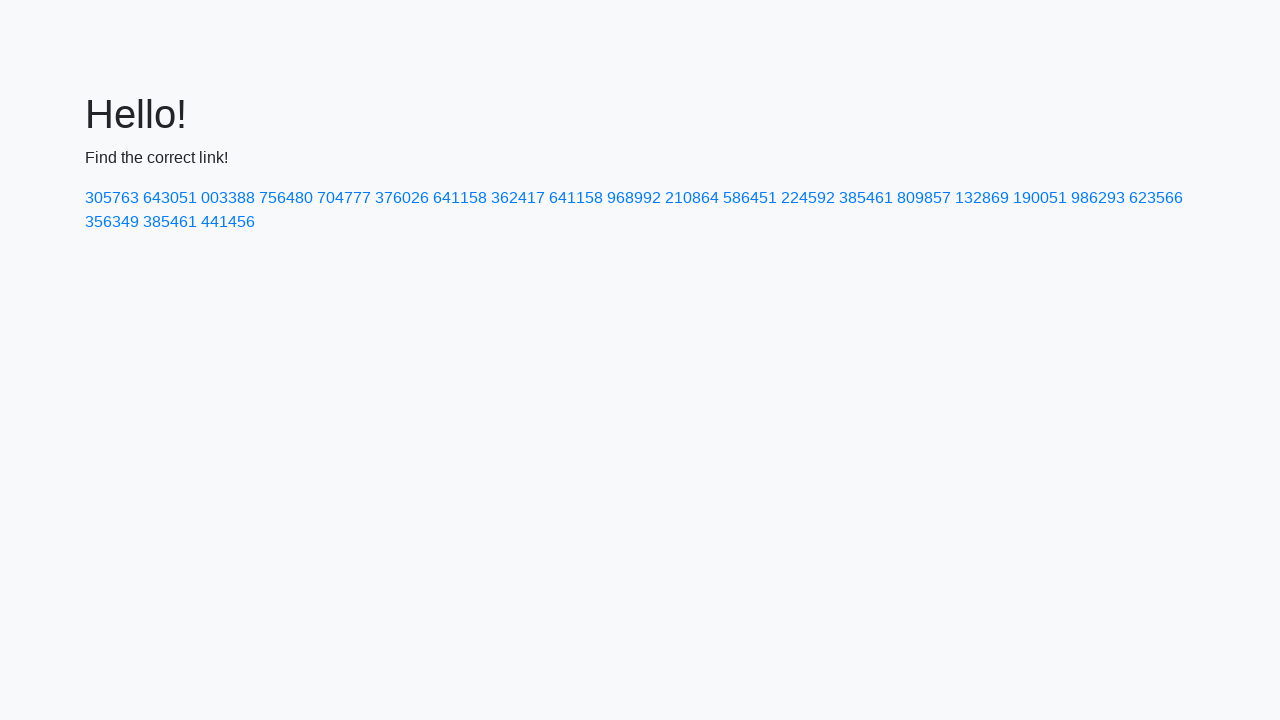

Clicked dynamically calculated link with text '224592' at (808, 198) on text=224592
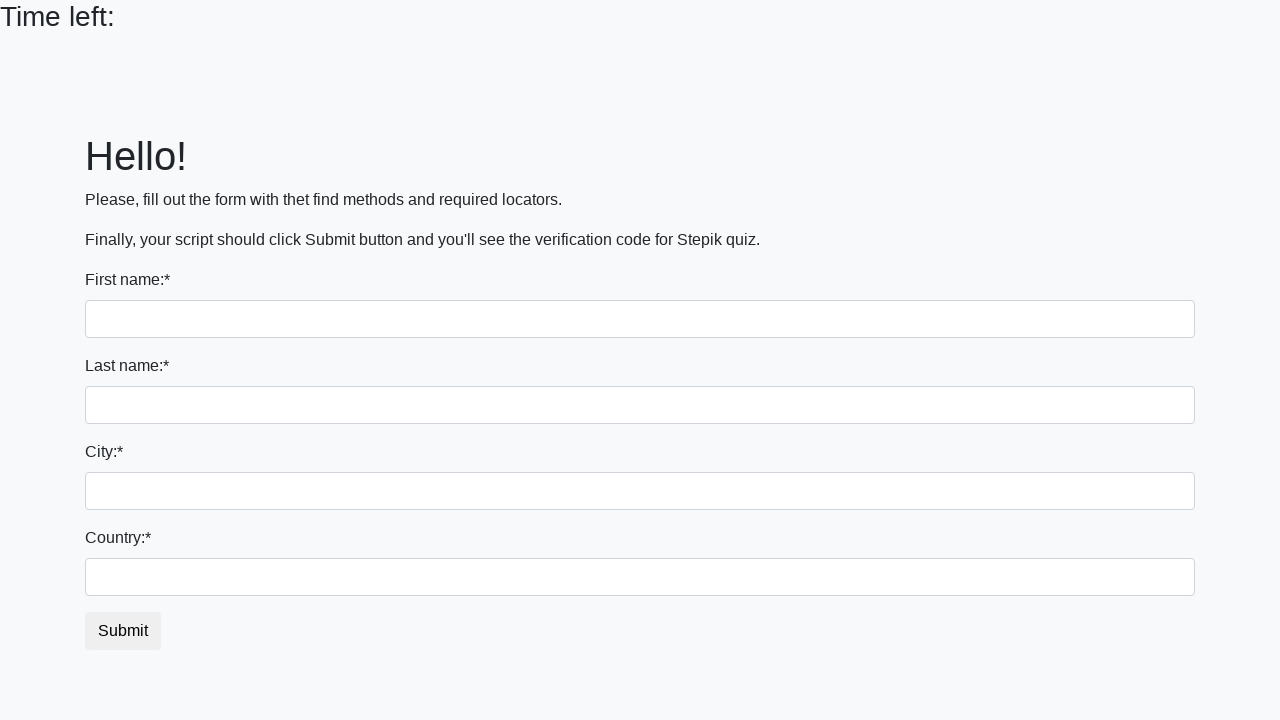

Filled first name field with 'Ivan' on input
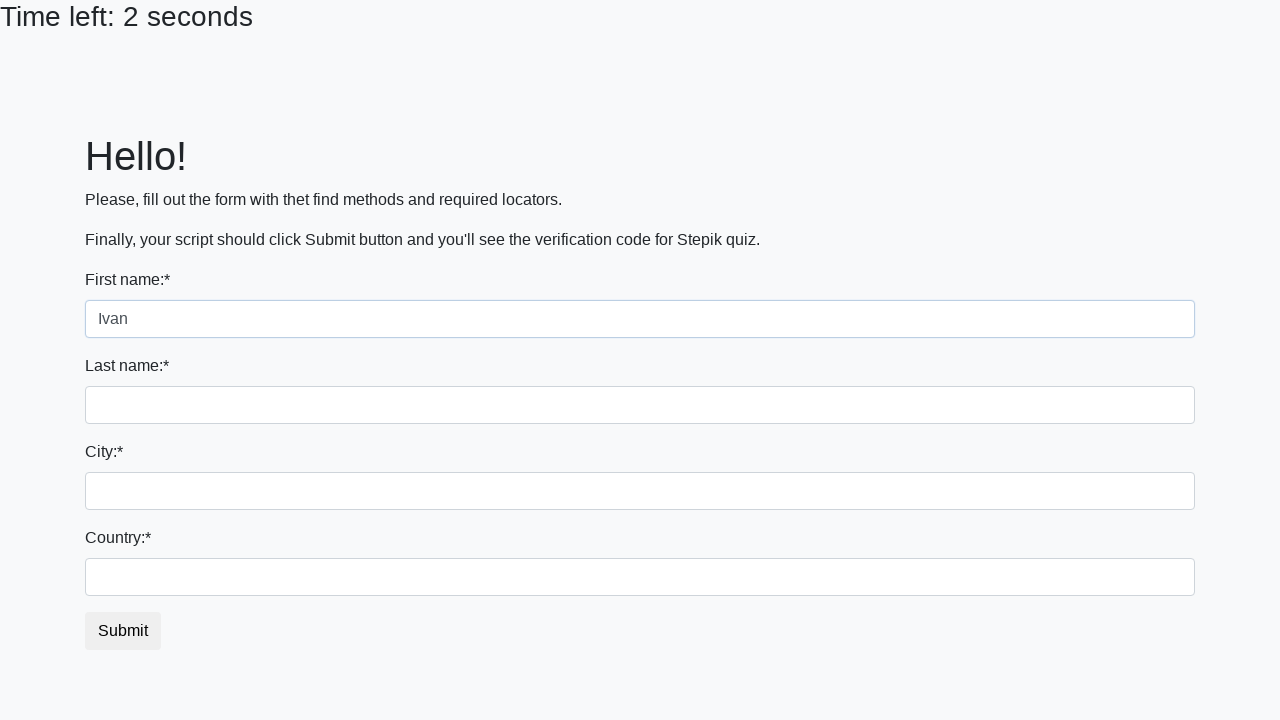

Filled last name field with 'Petrov' on input[name='last_name']
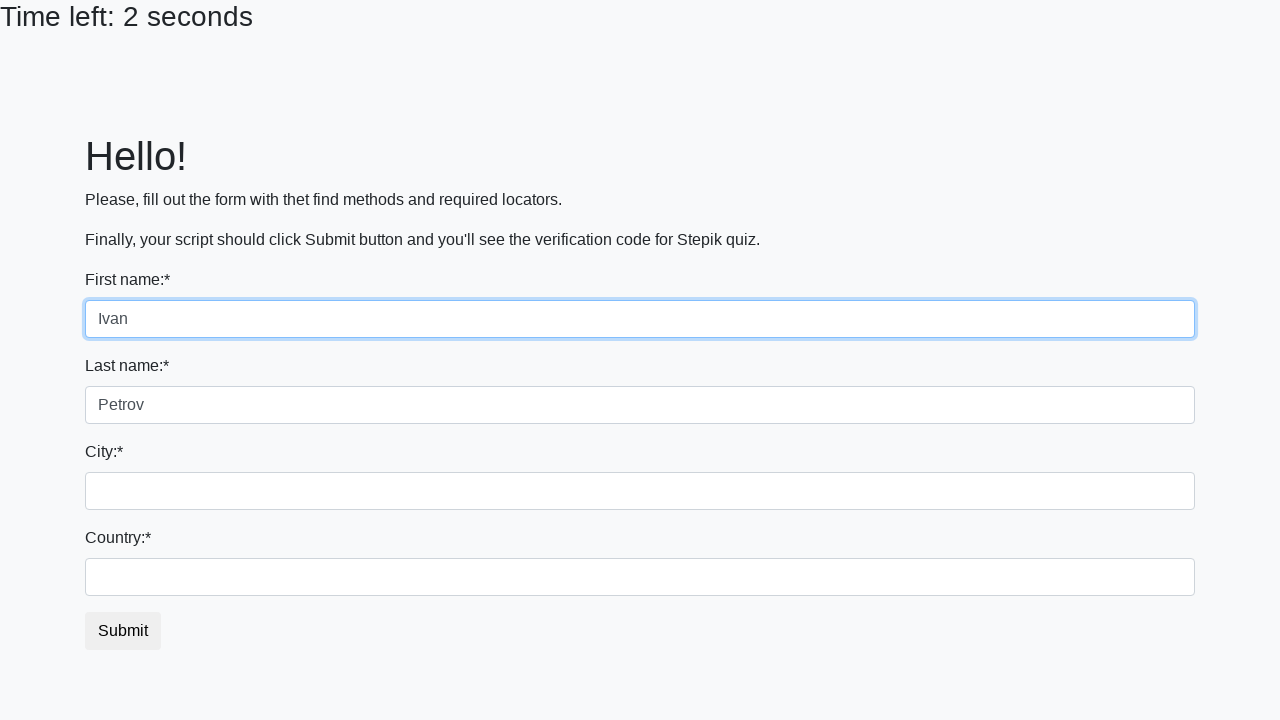

Filled city field with 'Smolensk' on .city
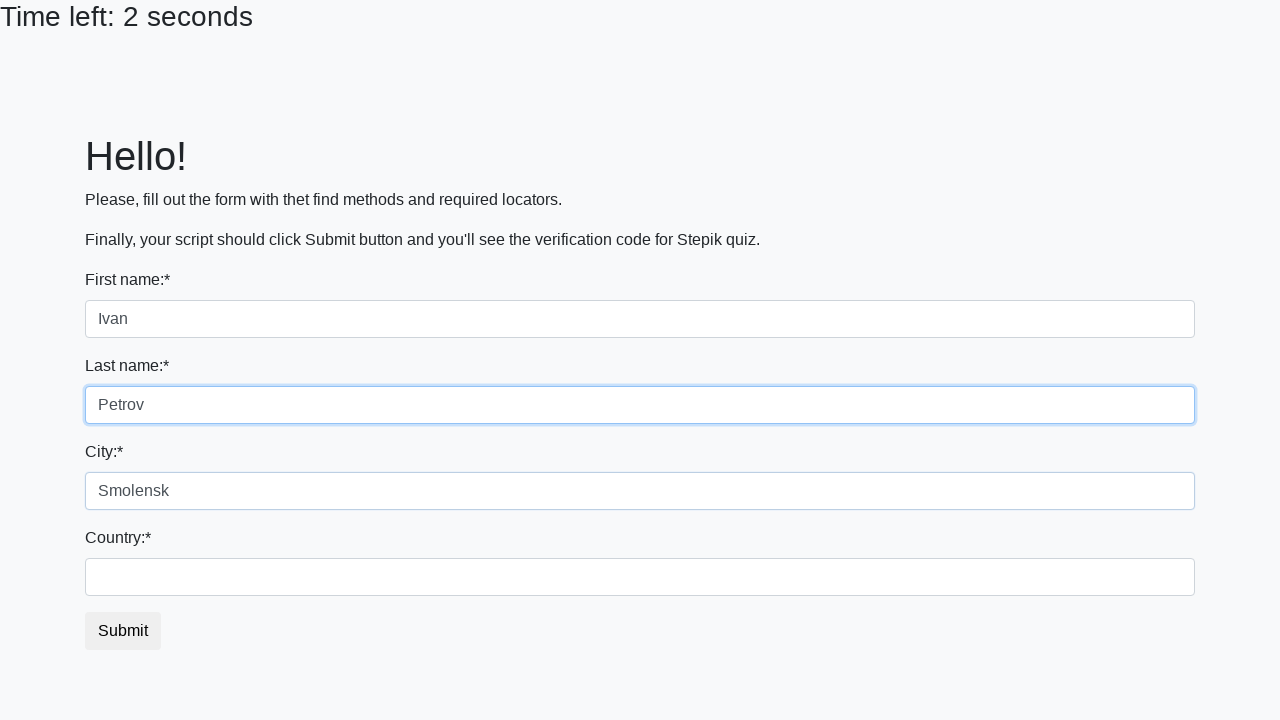

Filled country field with 'Russia' on #country
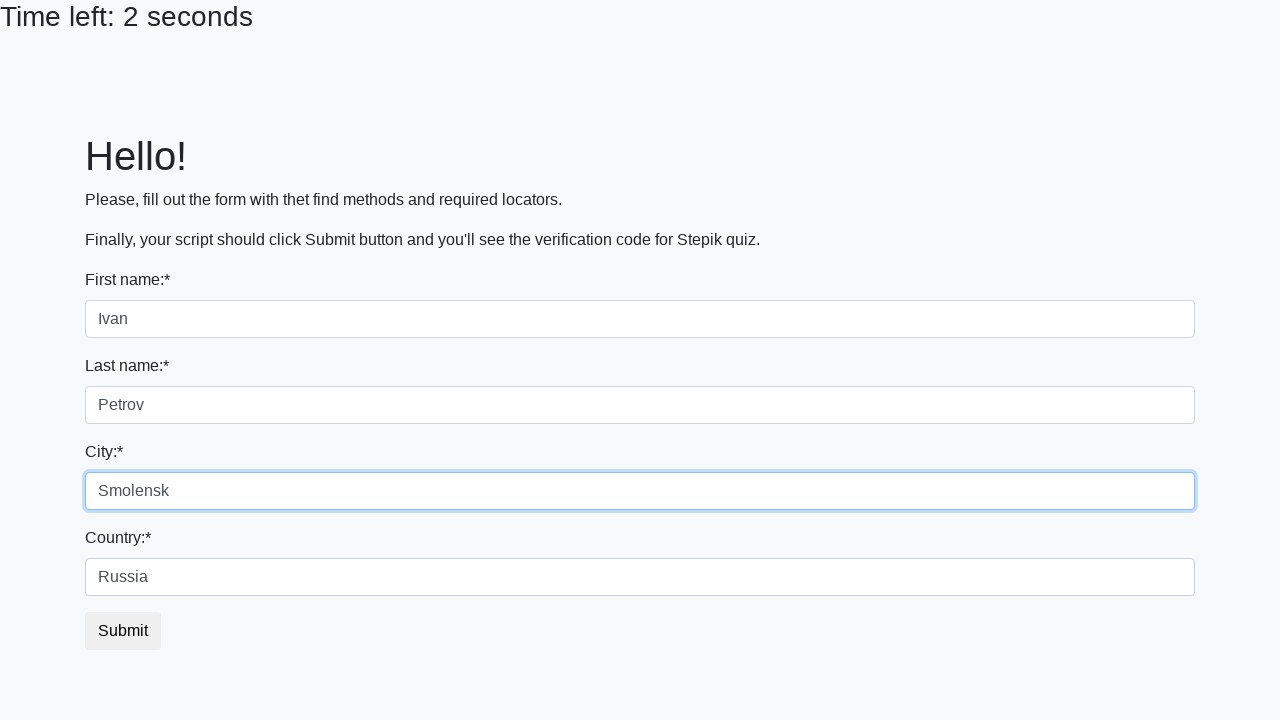

Clicked form submit button at (123, 631) on .btn
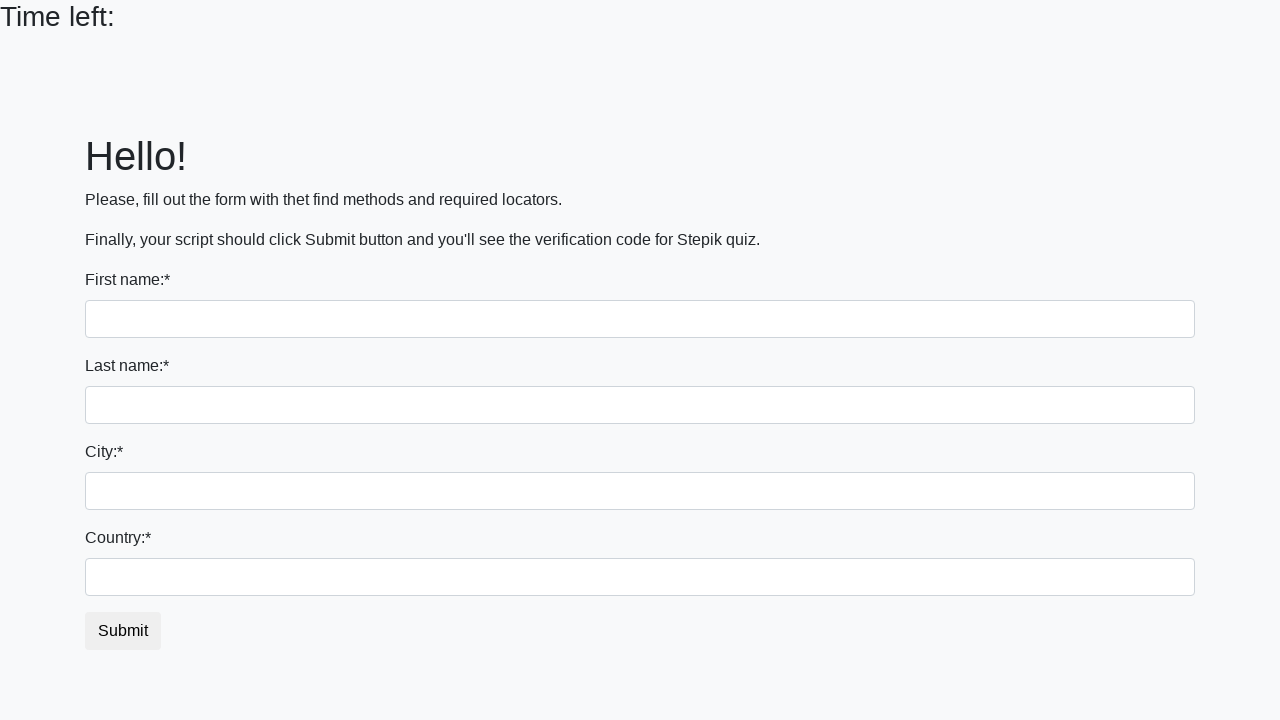

Set up dialog handler to accept alerts
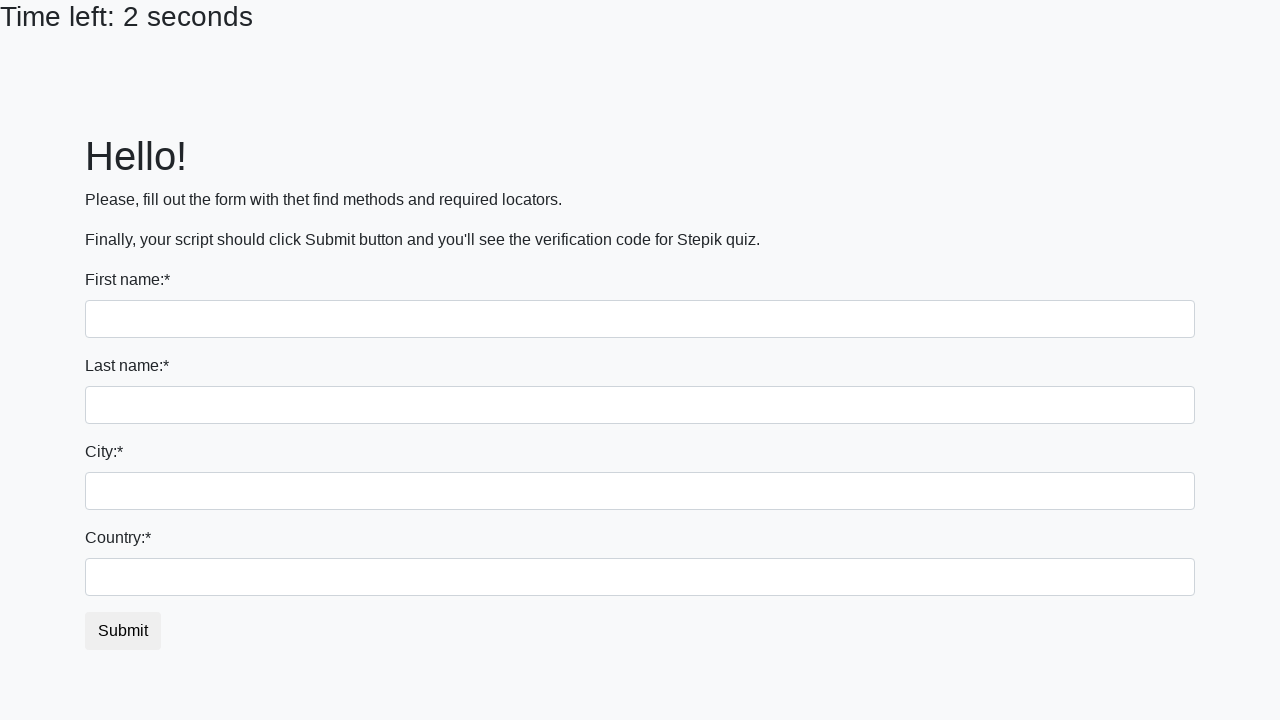

Waited 1000ms for alert processing
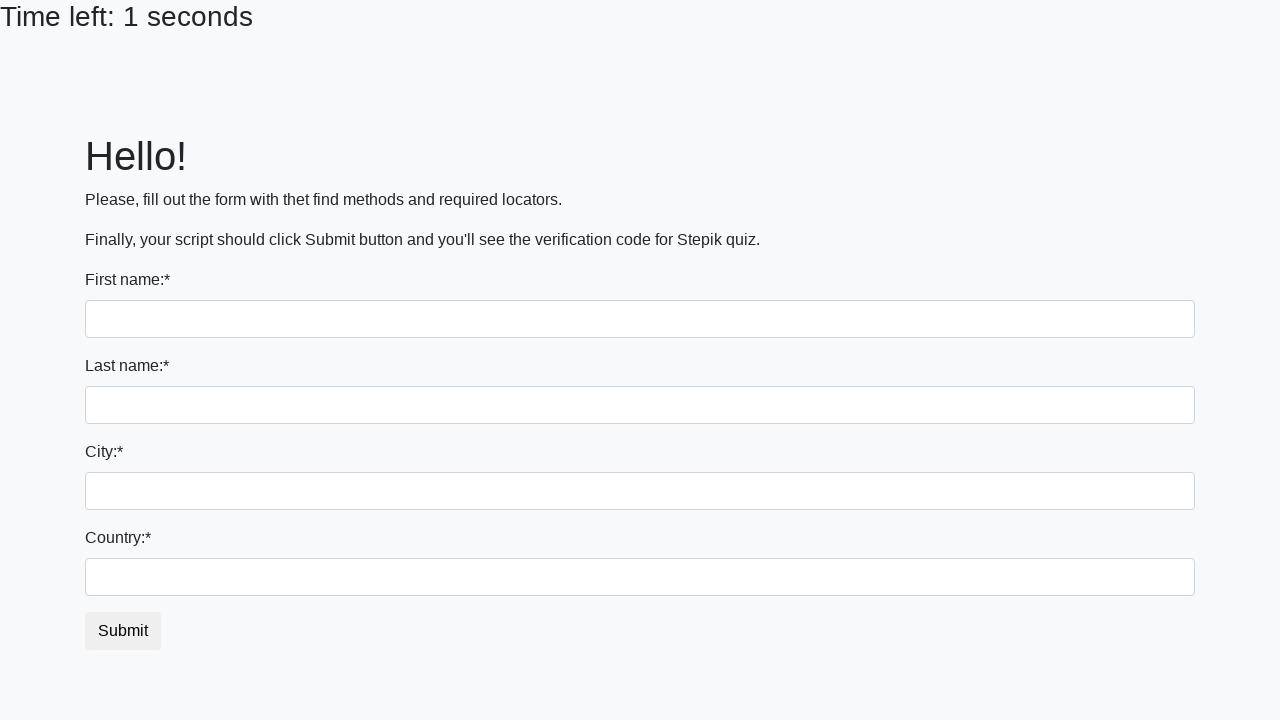

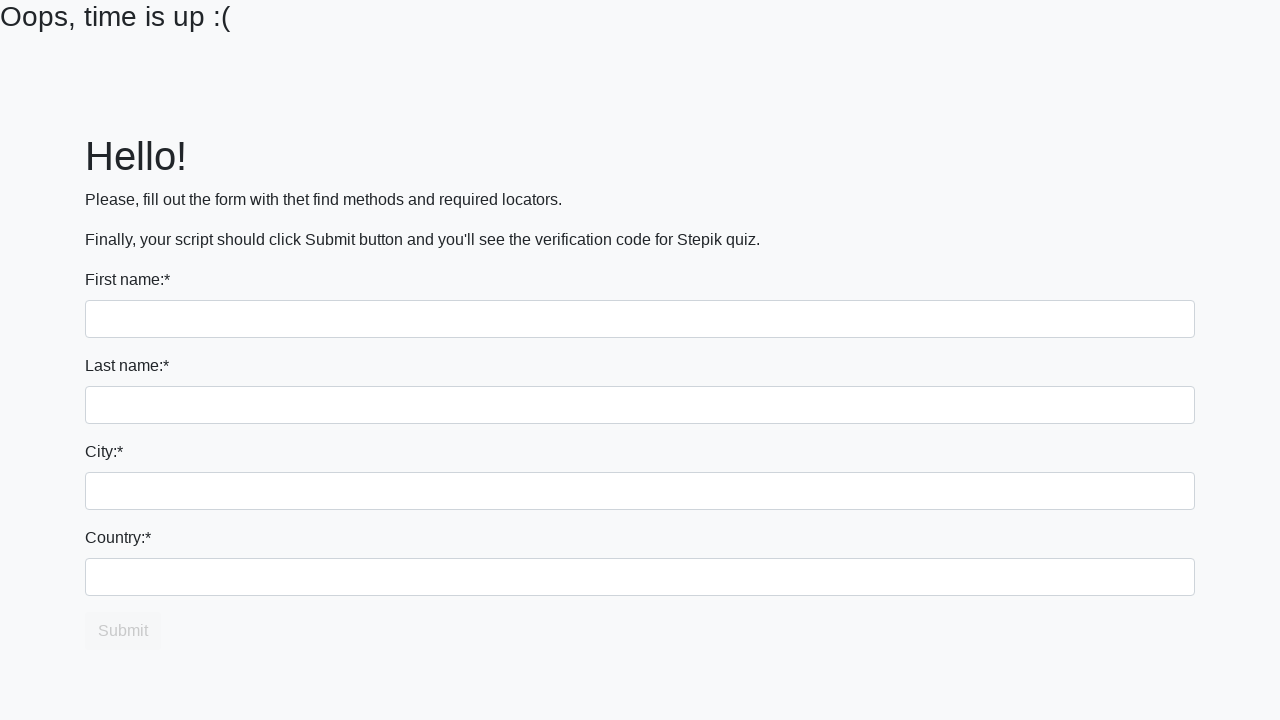